Tests navigation from cart page back to home page by clicking the logo

Starting URL: https://www.demoblaze.com/cart.html

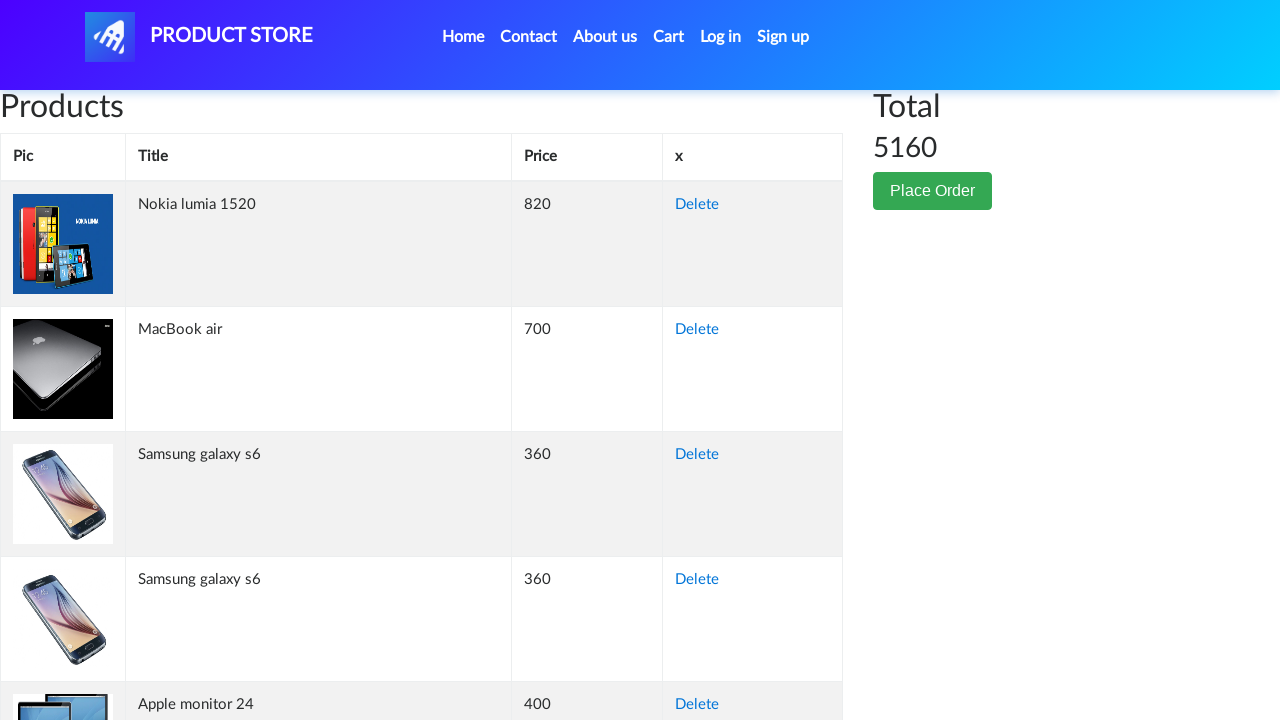

Clicked logo to navigate from cart page to home page at (199, 37) on #nava
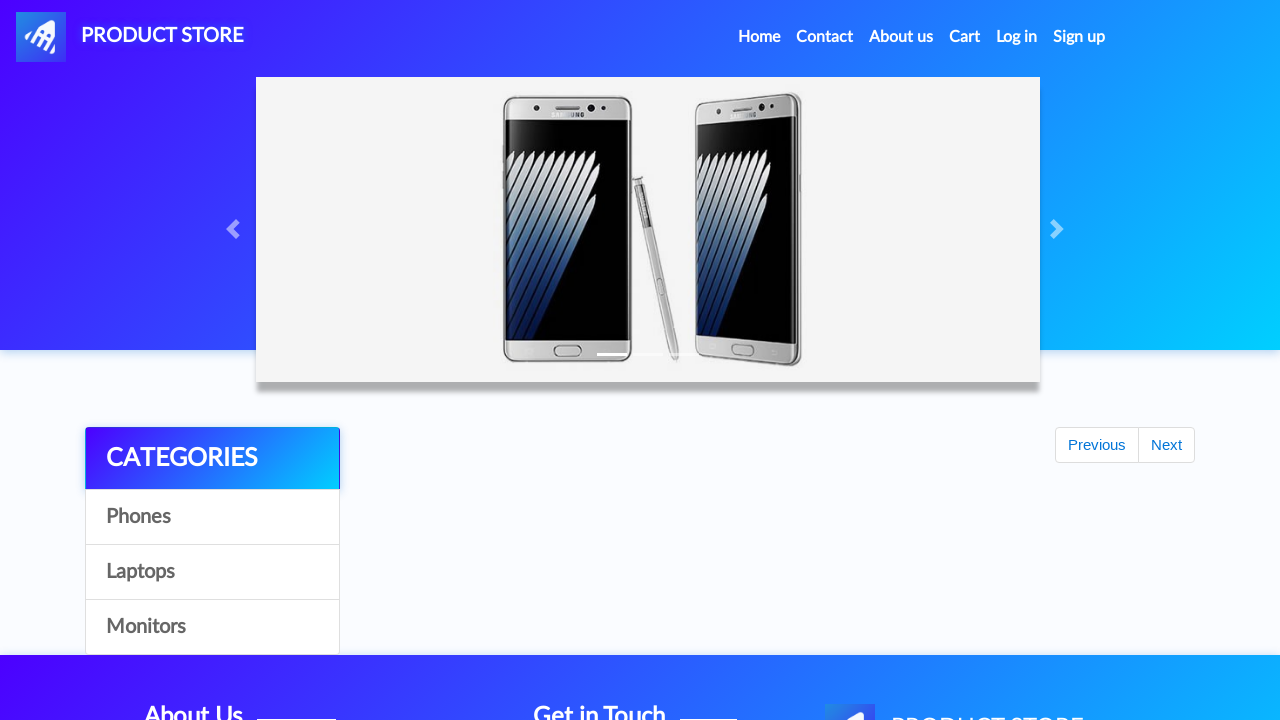

Successfully navigated to home page (index.html)
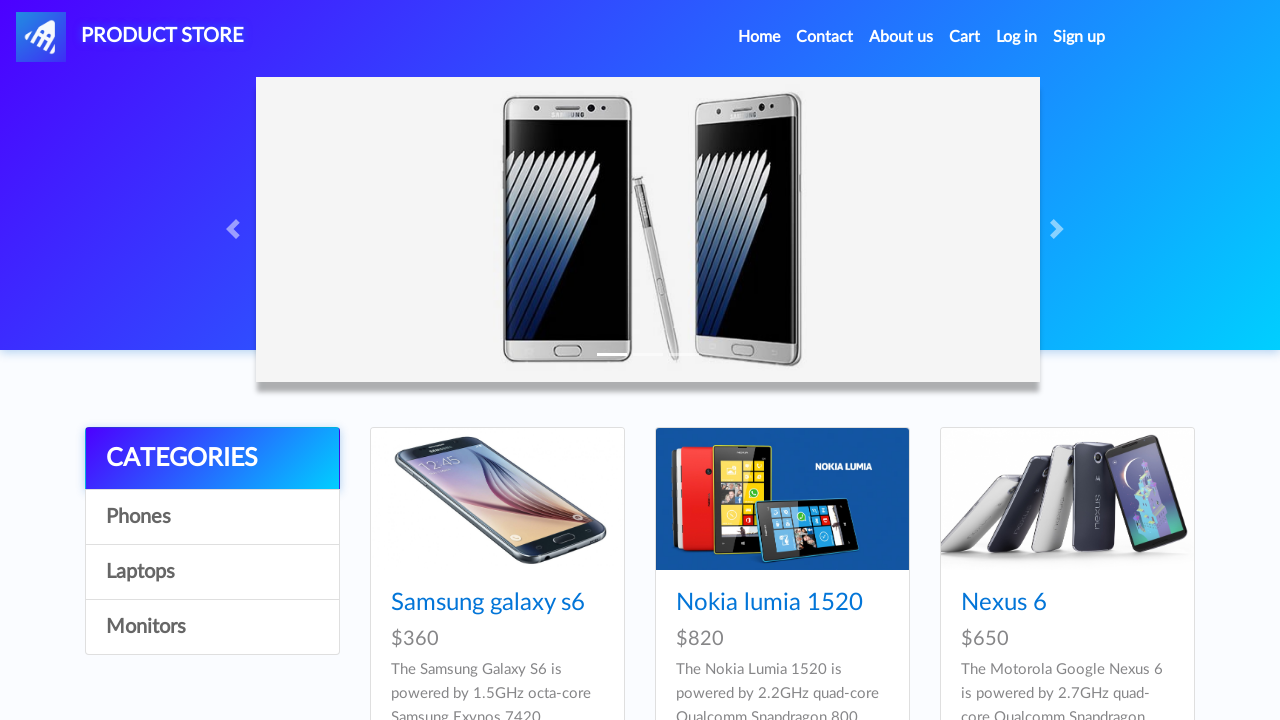

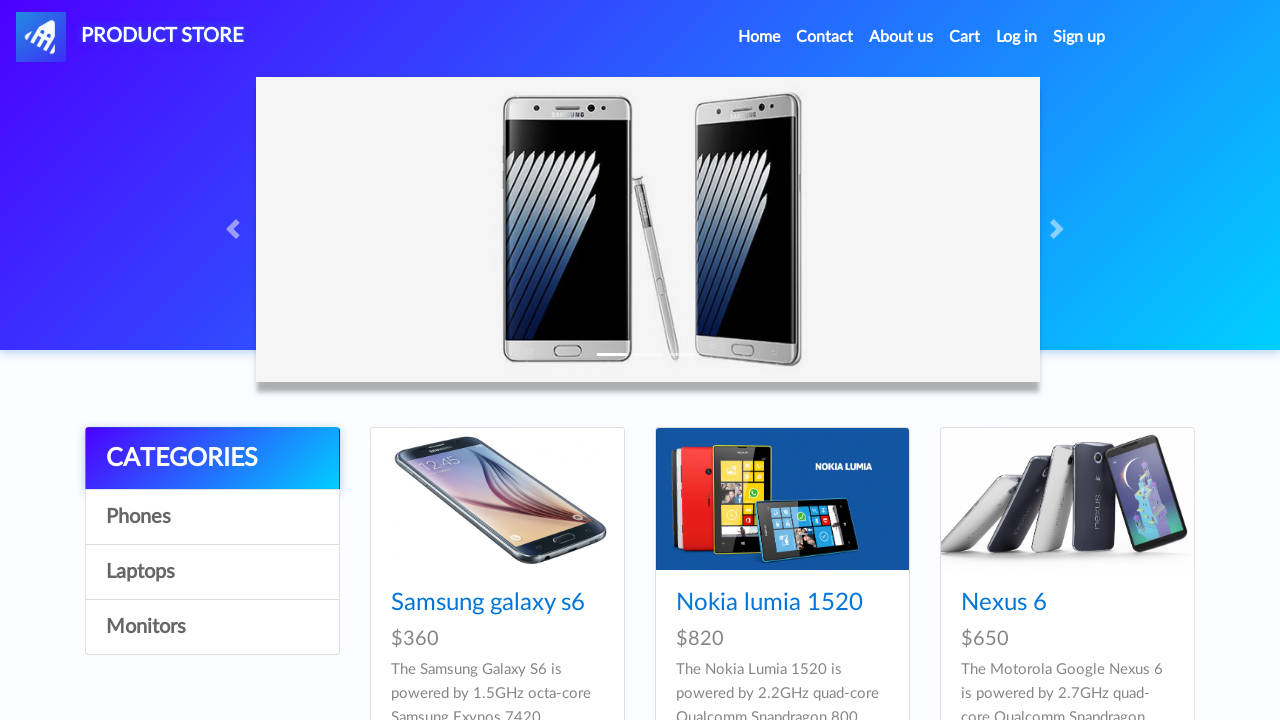